Tests drag and drop functionality by dragging an element into a droppable area

Starting URL: http://jqueryui.com/droppable/

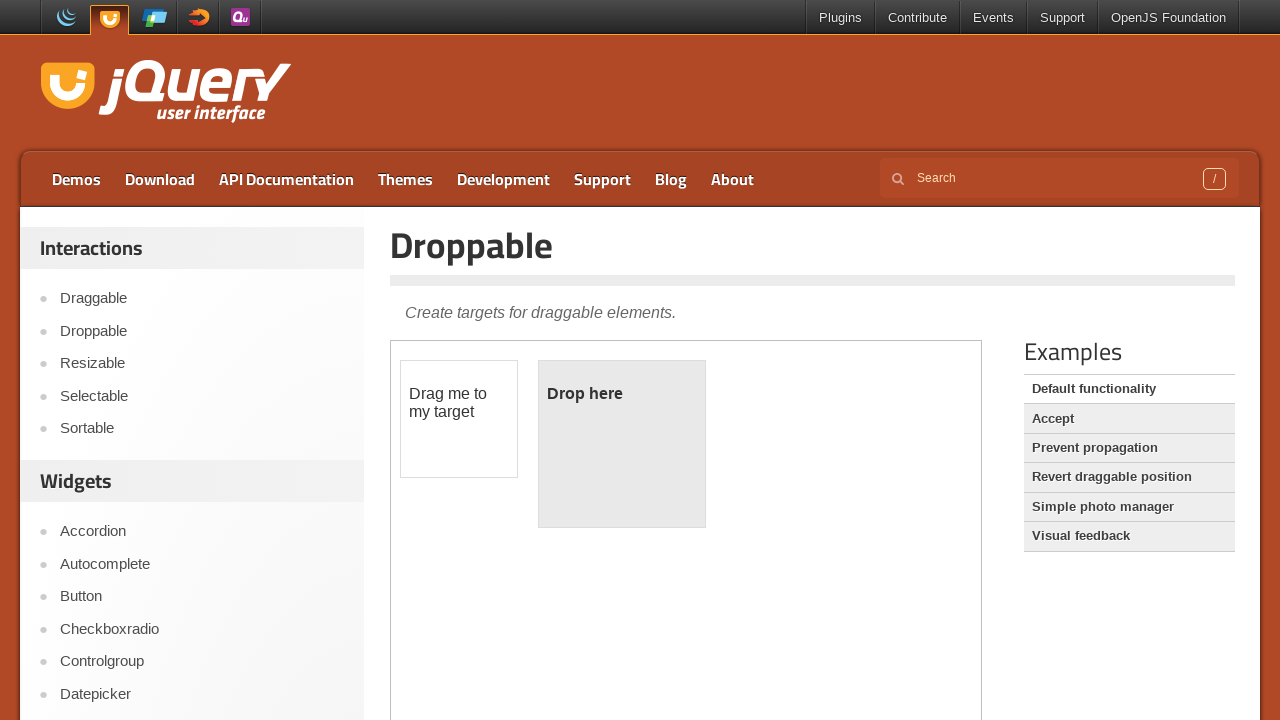

Located and selected the first iframe containing the demo
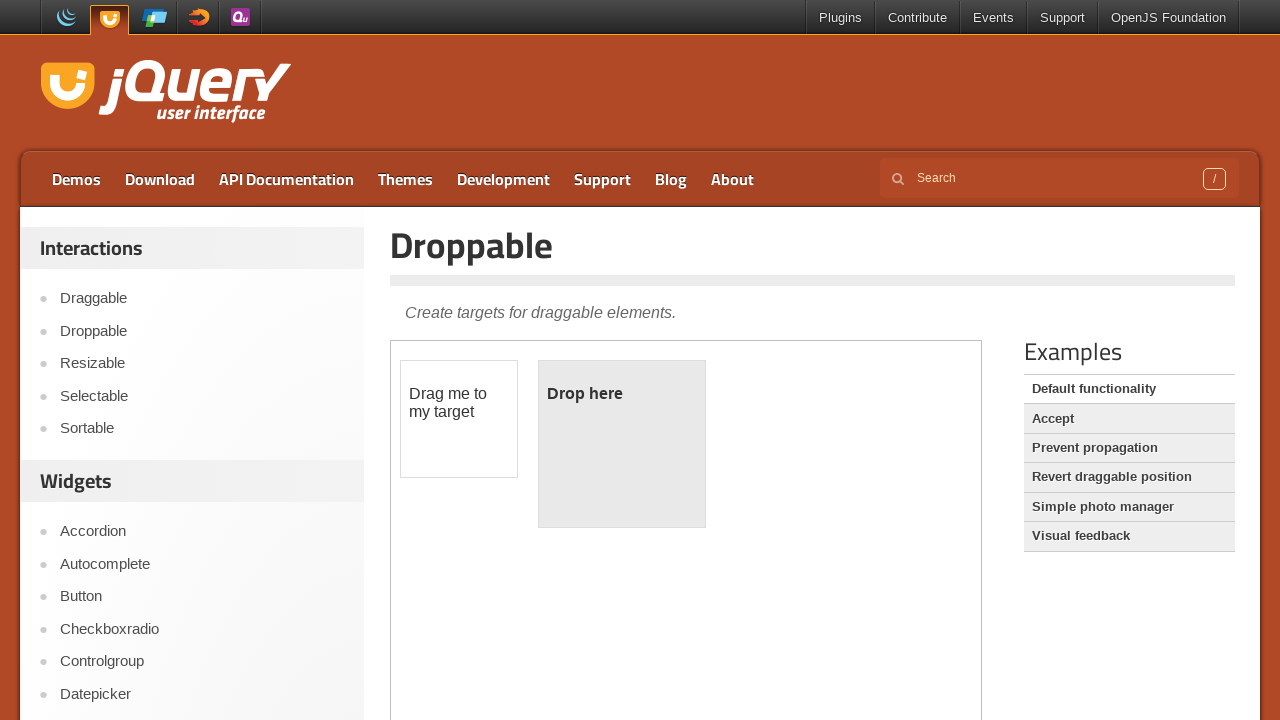

Dragged the draggable element into the droppable area at (622, 444)
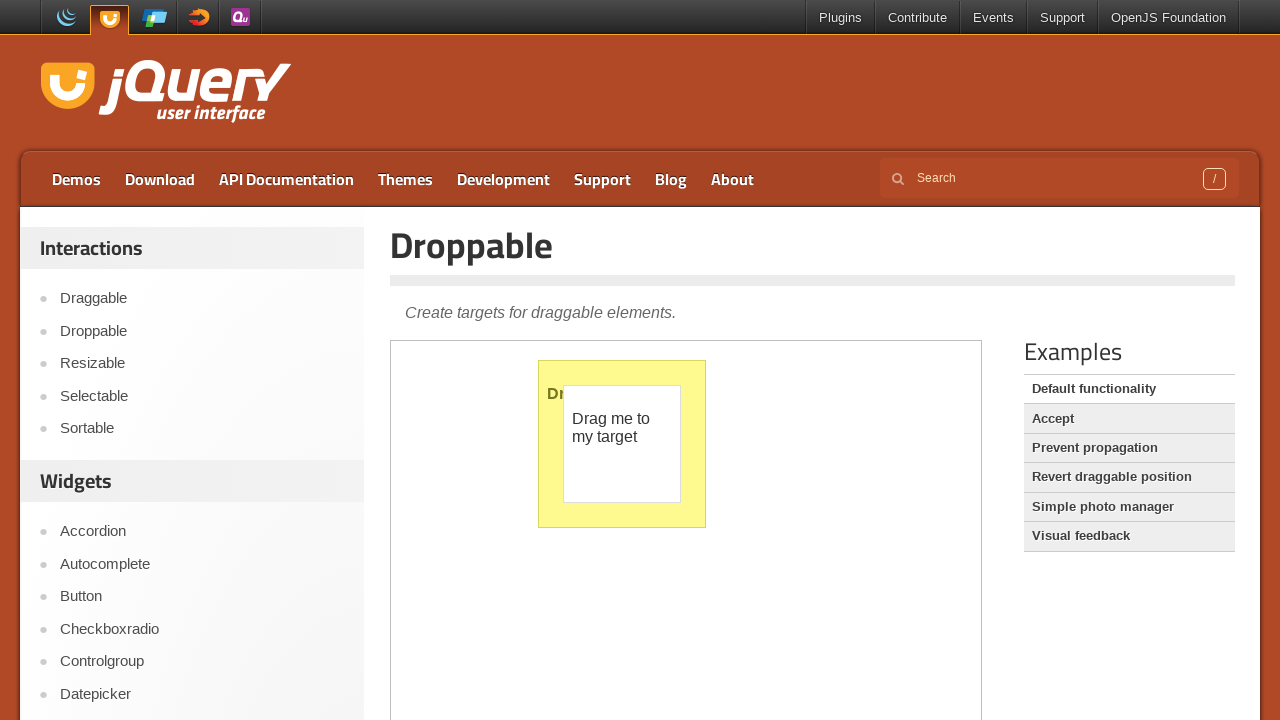

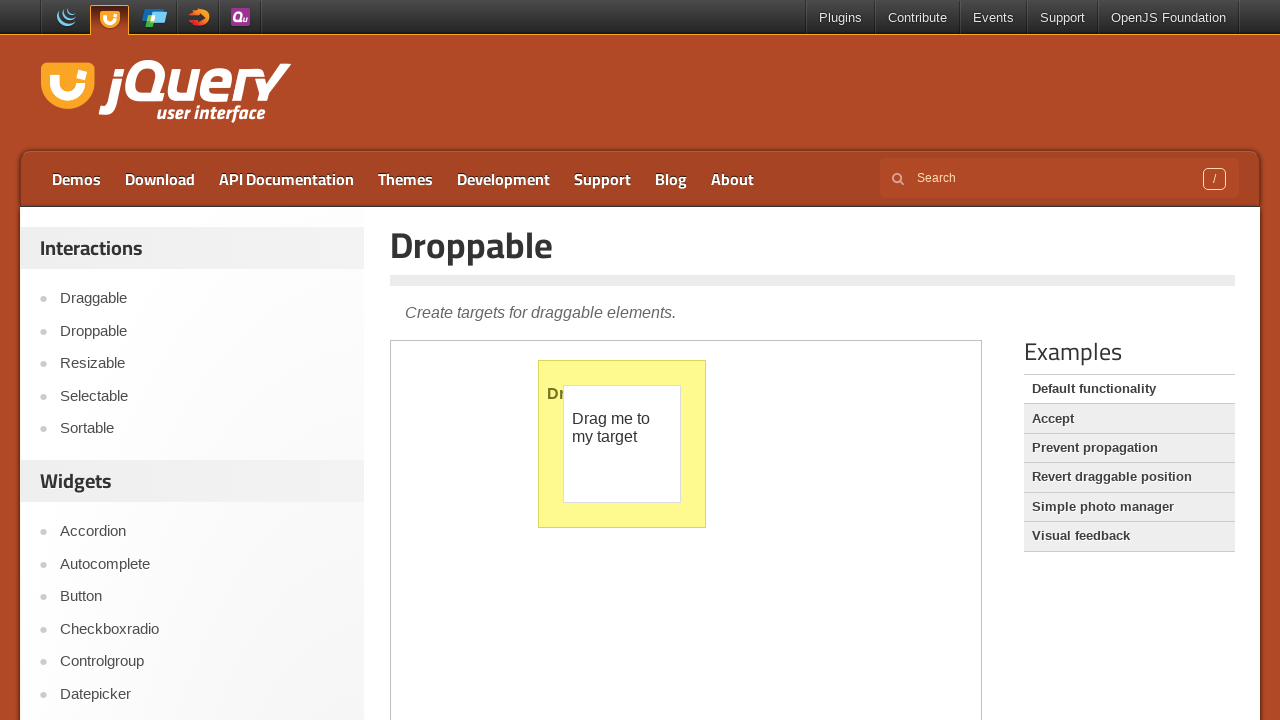